Tests multi-select dropdown functionality by selecting multiple options in a select element within an iframe

Starting URL: https://www.w3schools.com/tags/tryit.asp?filename=tryhtml_select_multiple

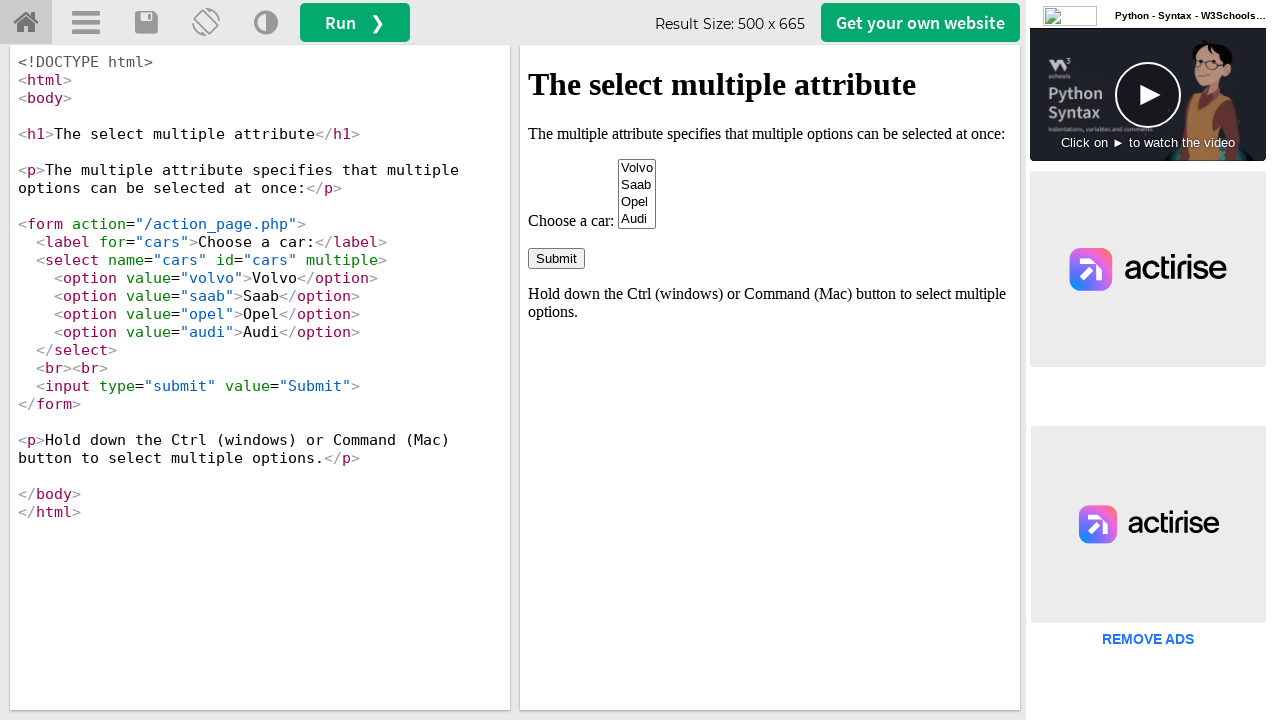

Located iframe containing the form
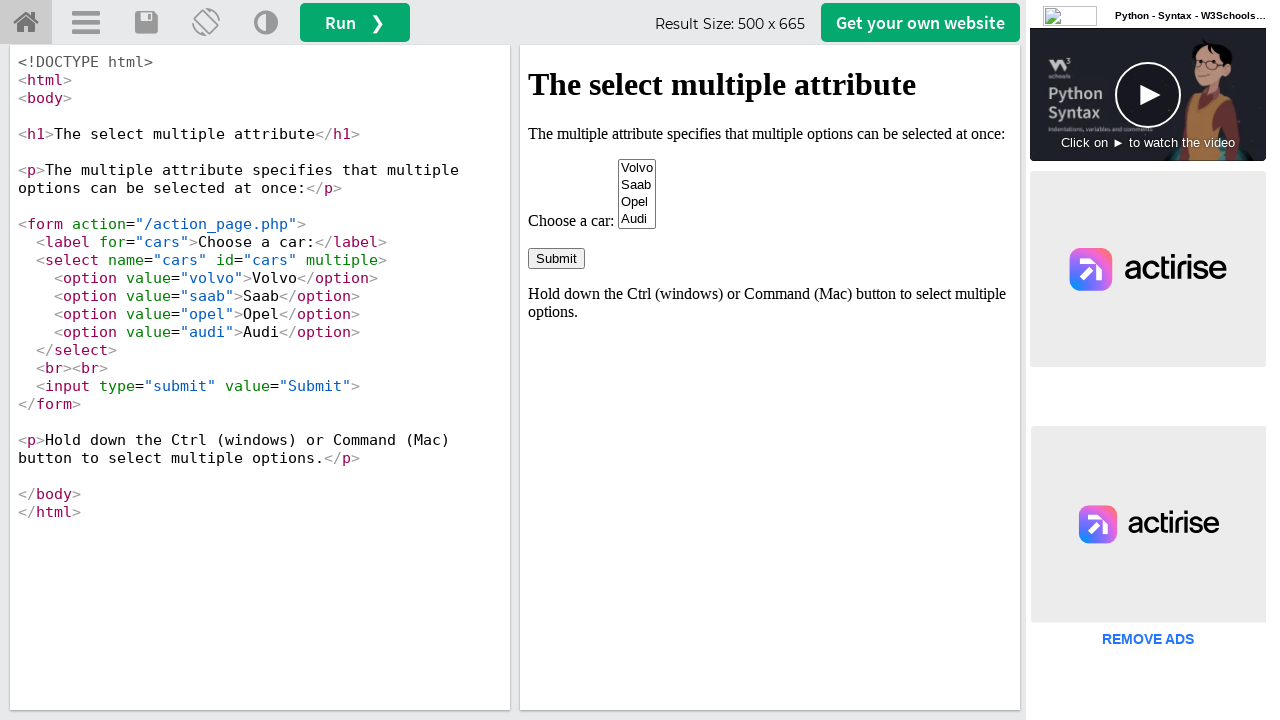

Located multi-select dropdown with name 'cars'
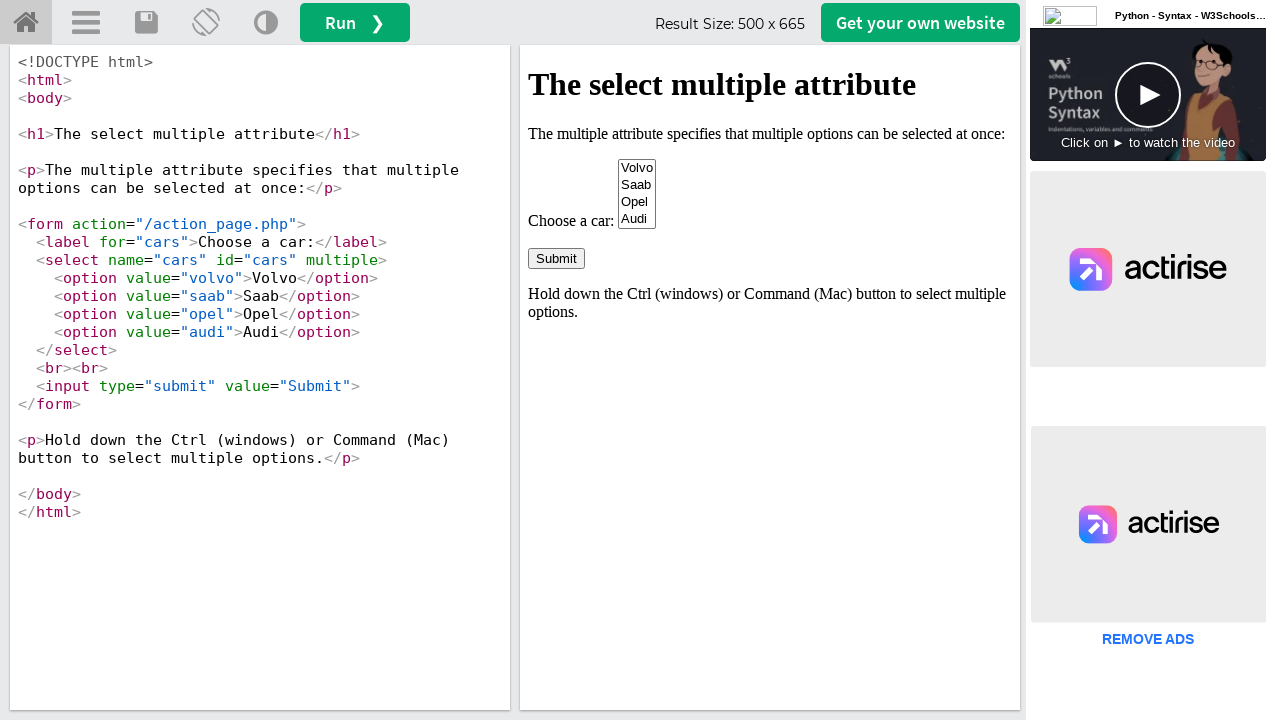

Selected Volvo (index 0) from multi-select dropdown on iframe#iframeResult >> internal:control=enter-frame >> select[name='cars']
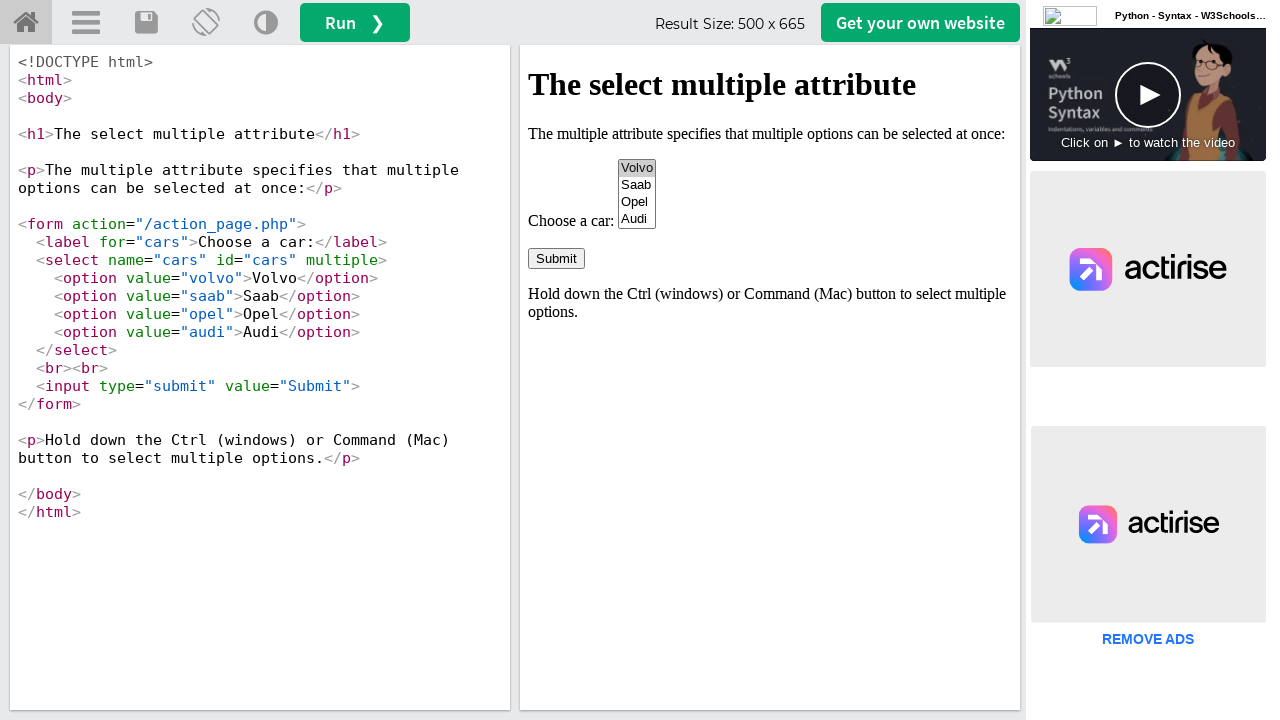

Selected Saab (index 1) from multi-select dropdown on iframe#iframeResult >> internal:control=enter-frame >> select[name='cars']
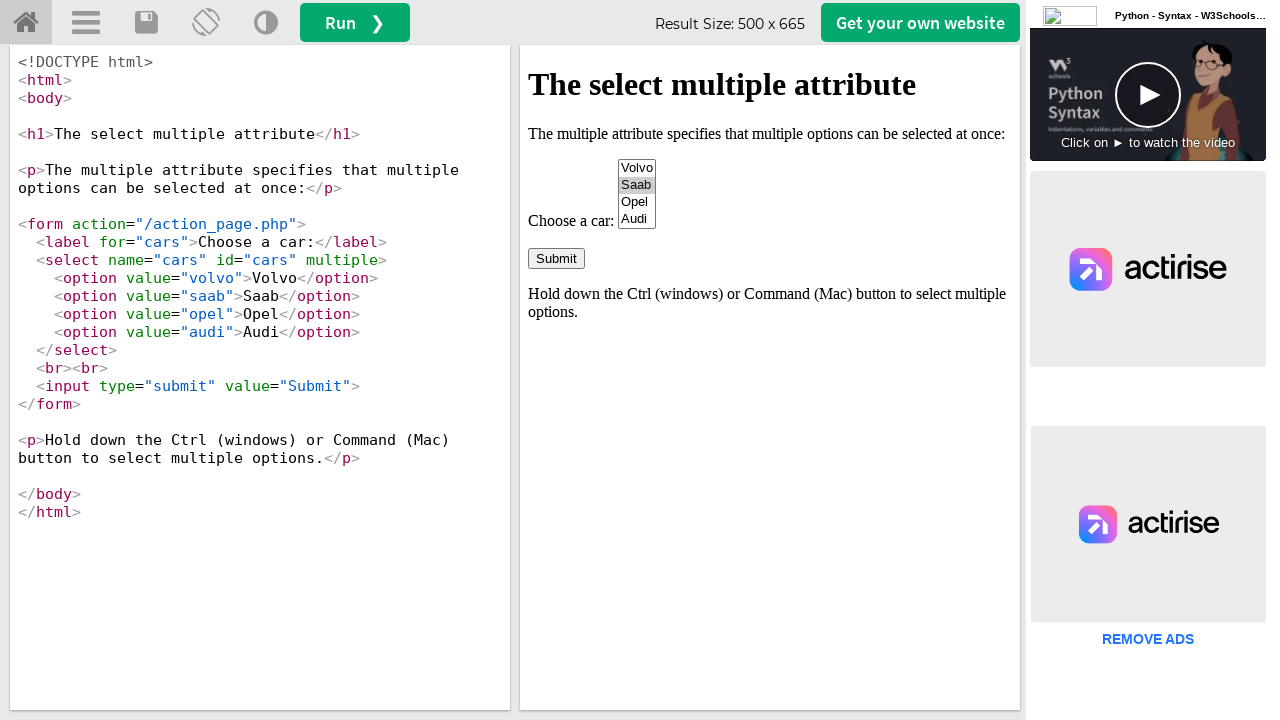

Selected Audi (index 3) from multi-select dropdown on iframe#iframeResult >> internal:control=enter-frame >> select[name='cars']
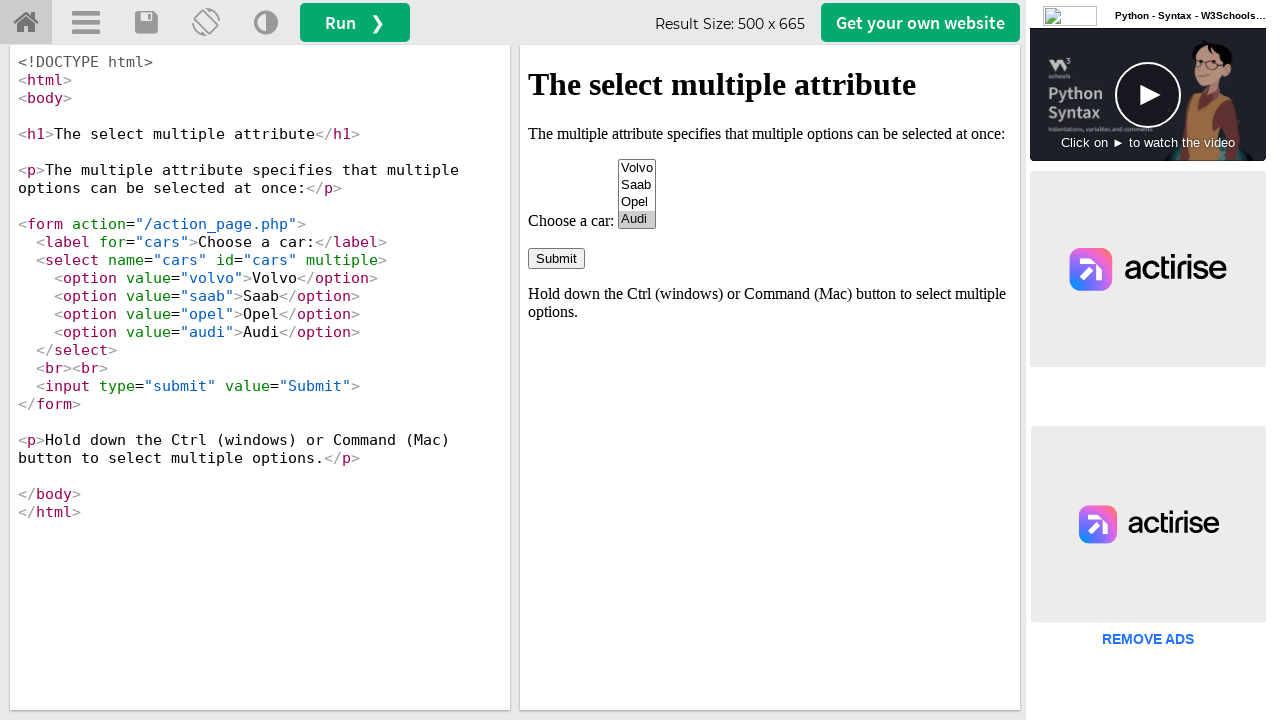

Located all checked options in multi-select dropdown
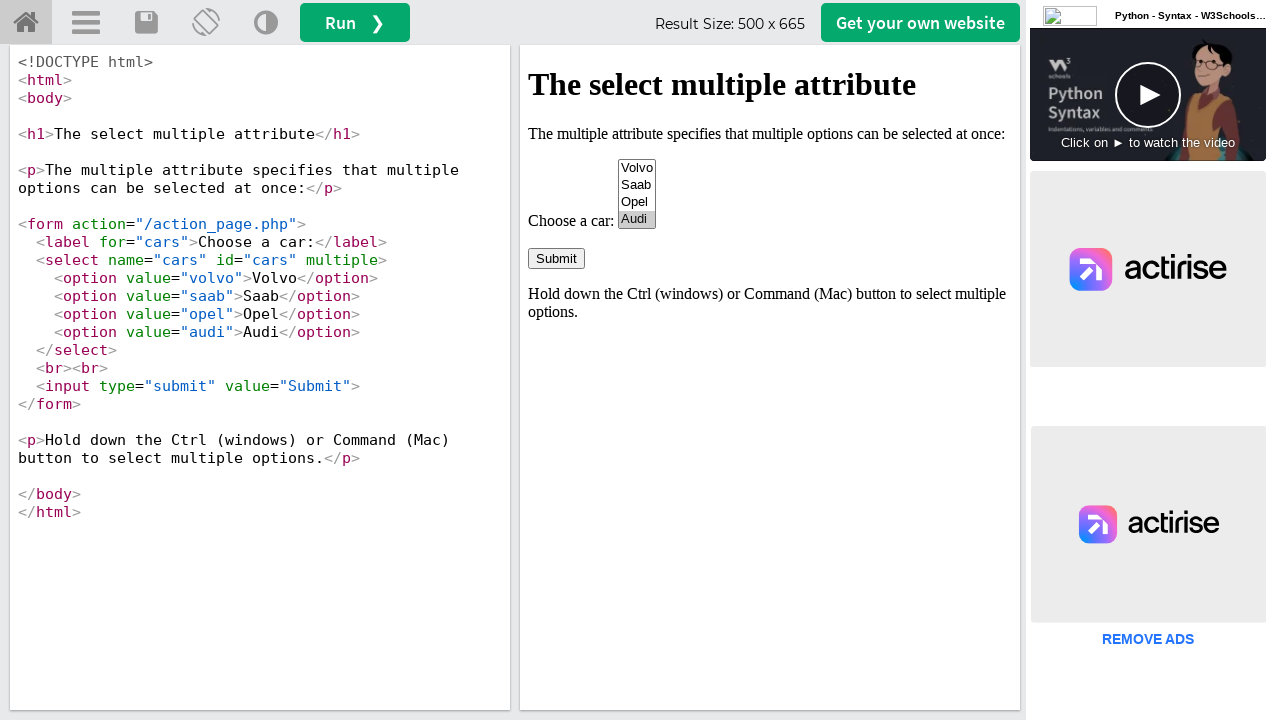

Counted 1 selected options in multi-select dropdown
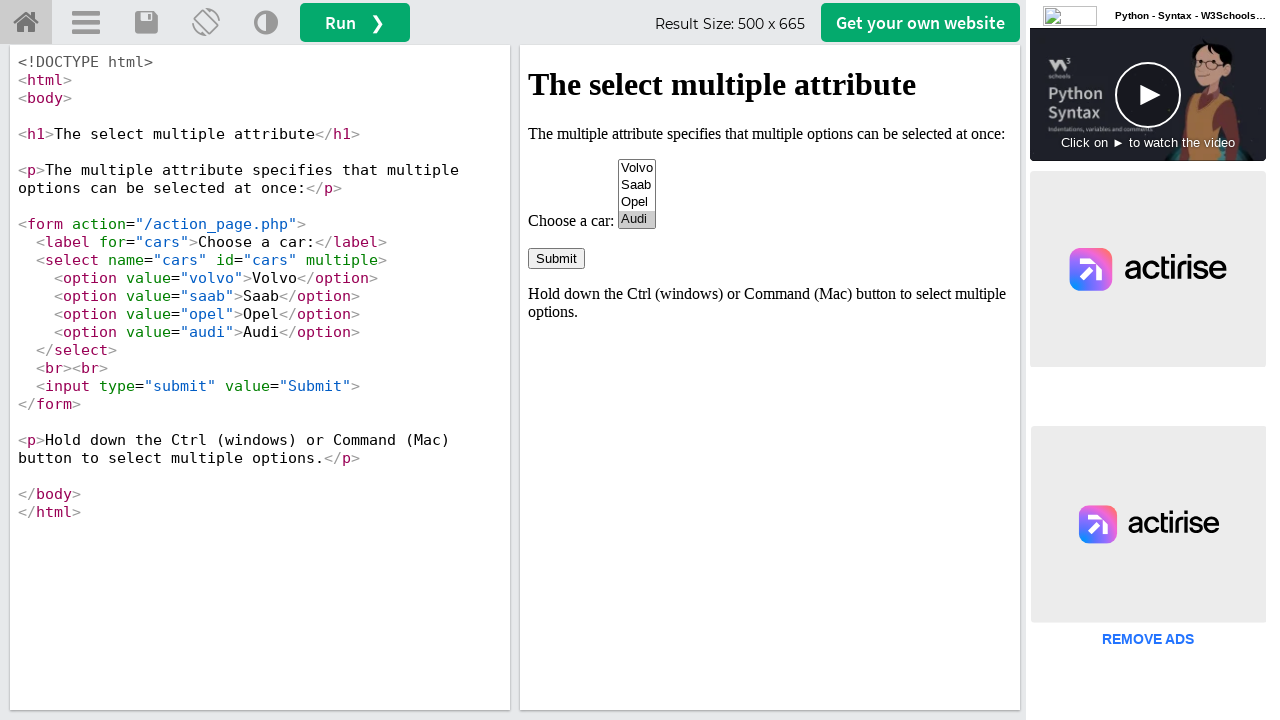

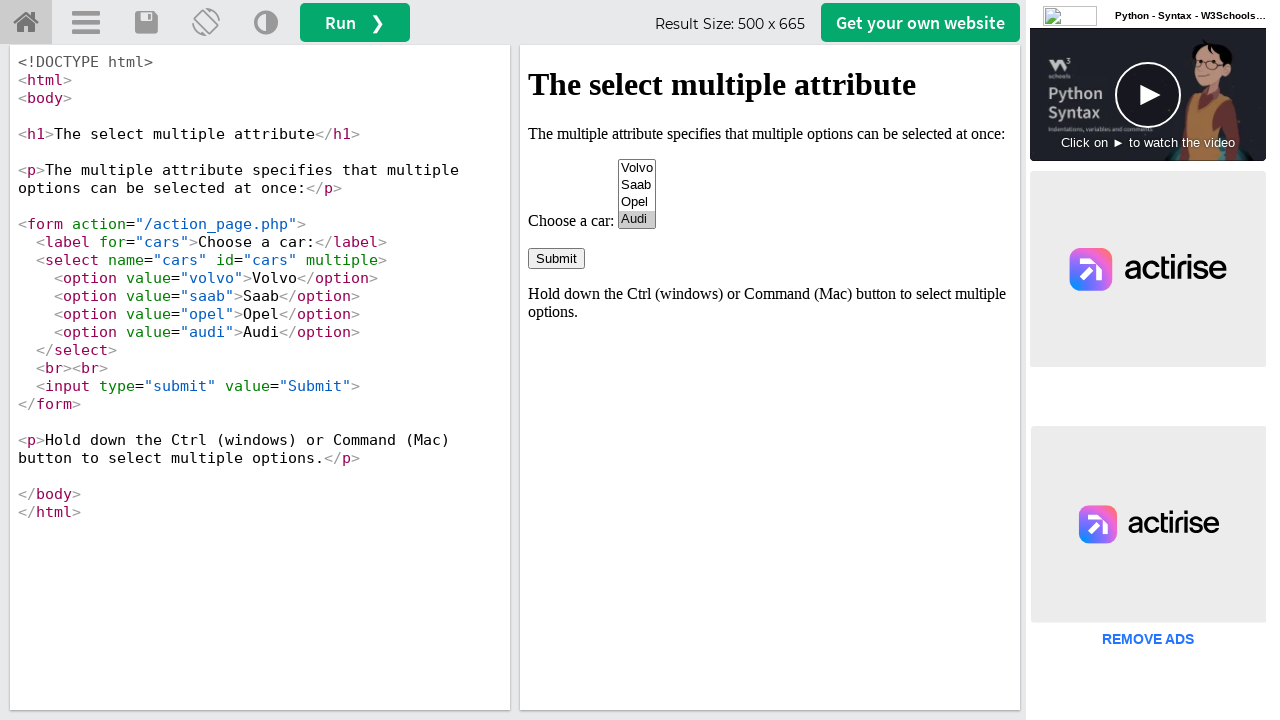